Navigates to a car listings page and verifies that car listing items are displayed with their headers and images

Starting URL: https://kolesa.kz/cars/toyota/camry/avtokredit/aktau/?year[from]=2015&year[to]=2022

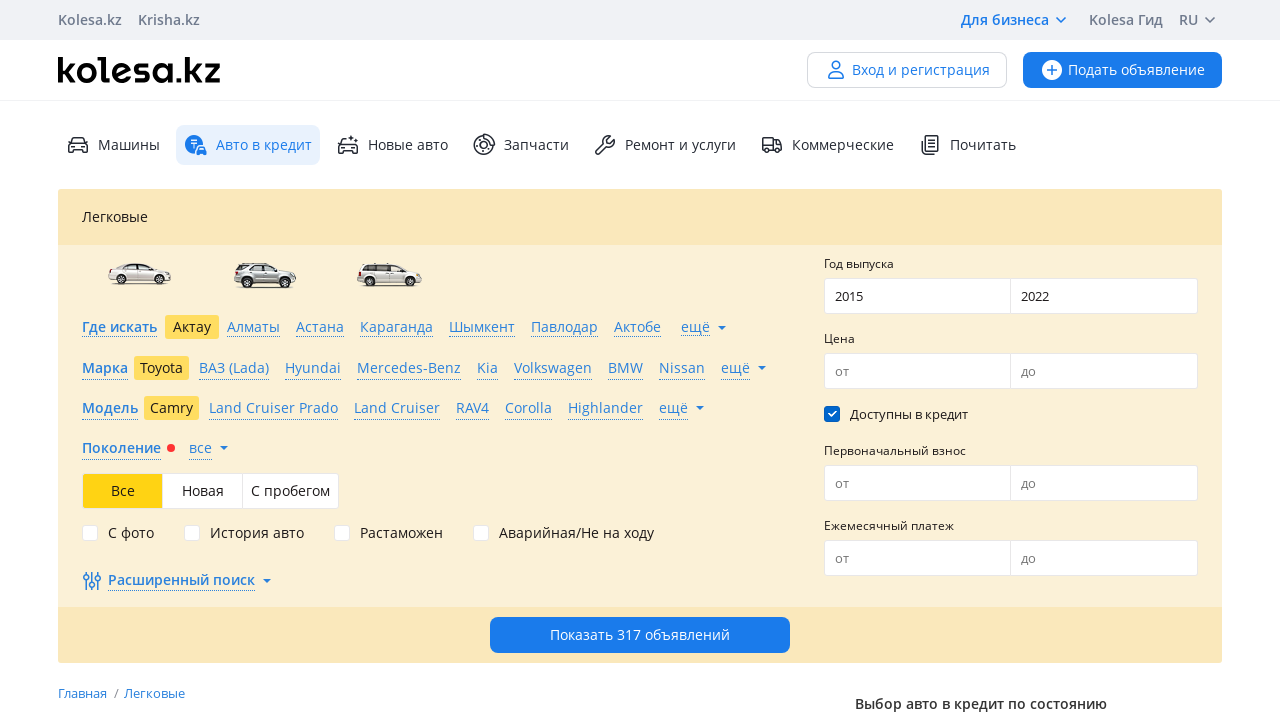

Listings container loaded
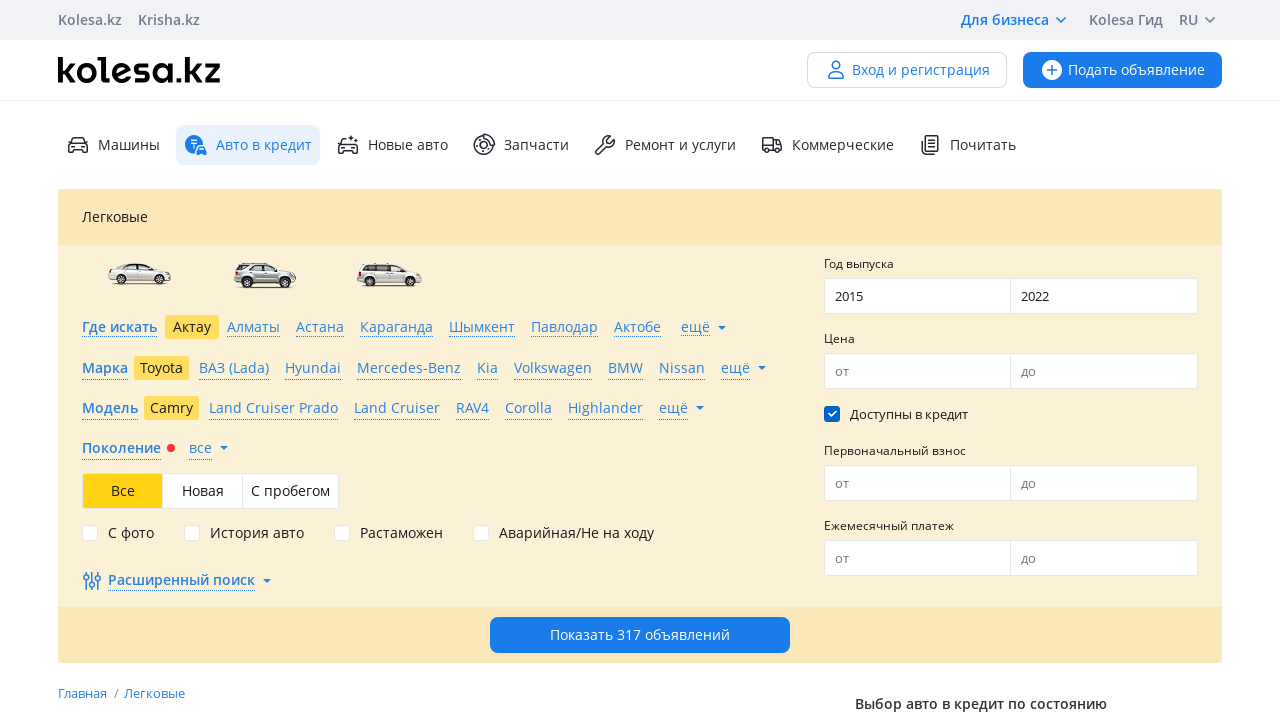

Car listing items are present
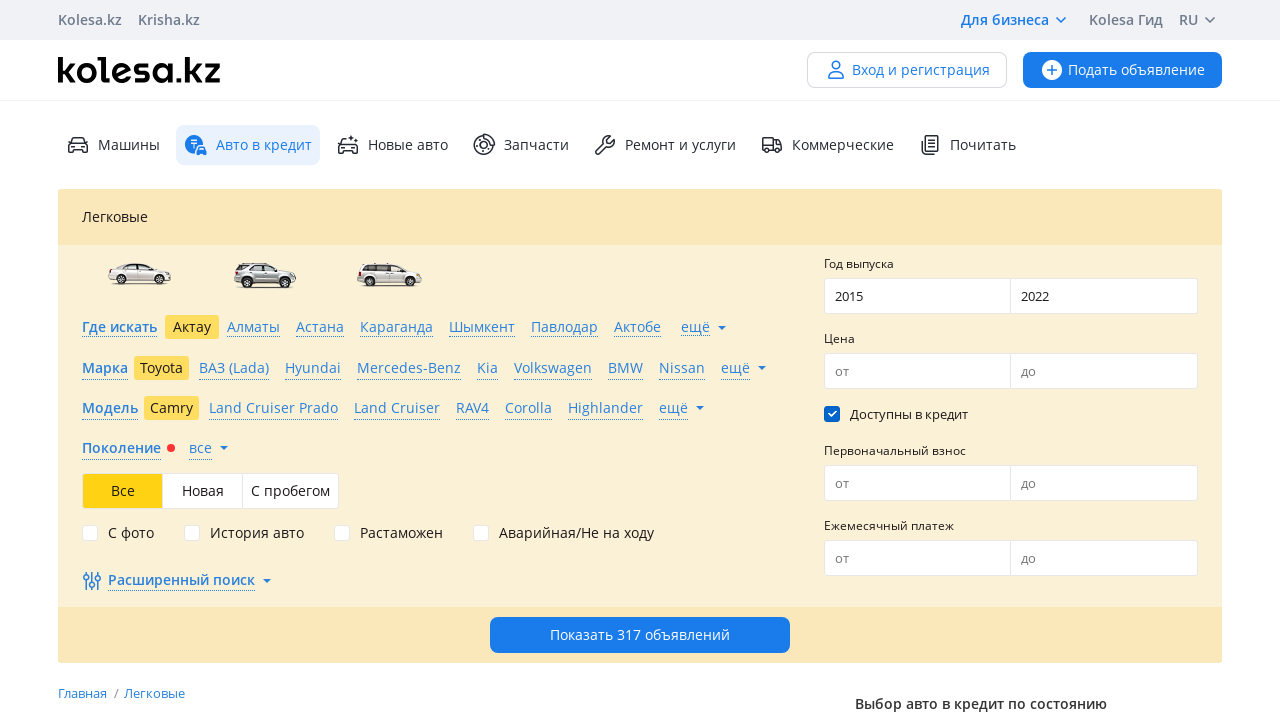

Card headers with titles are displayed
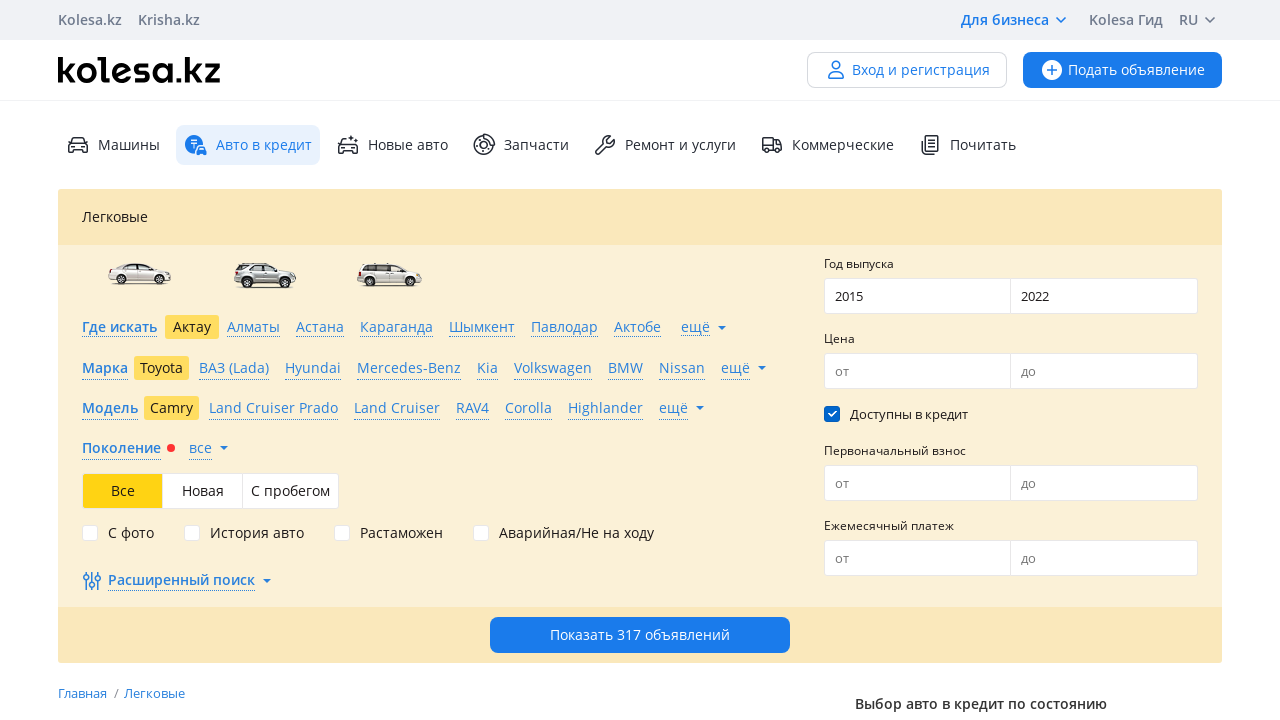

Card pictures with links are present
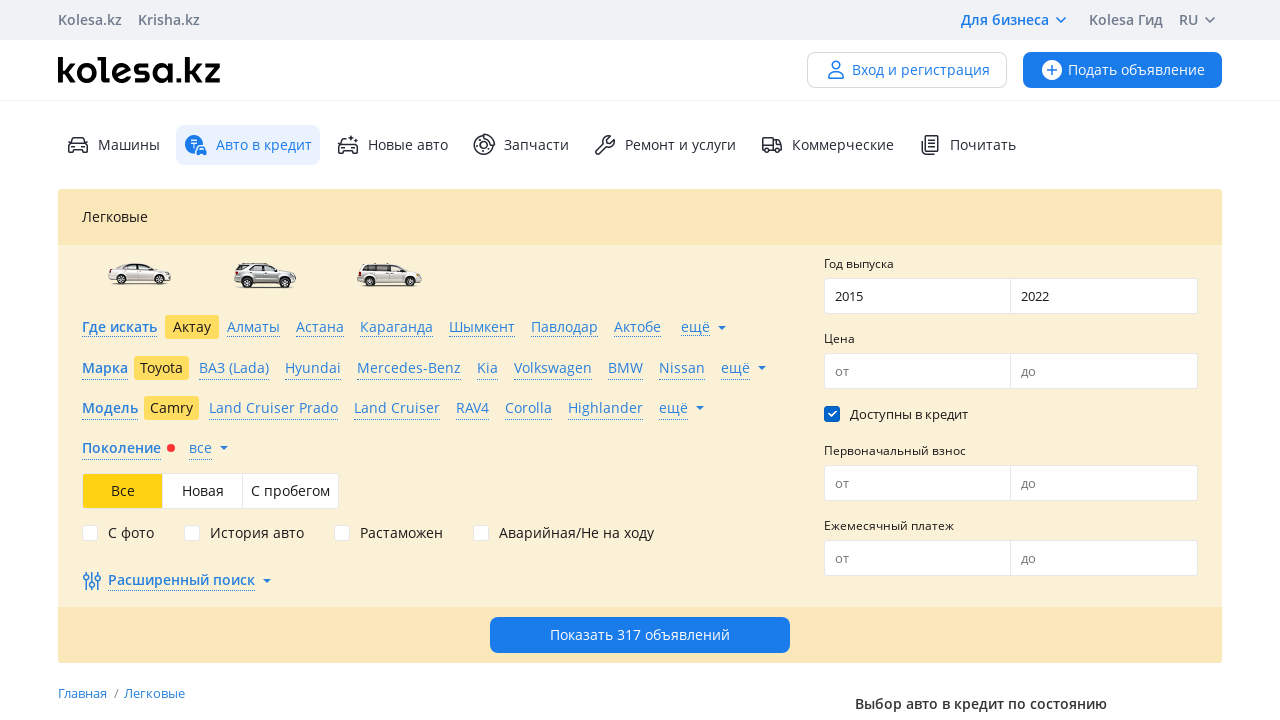

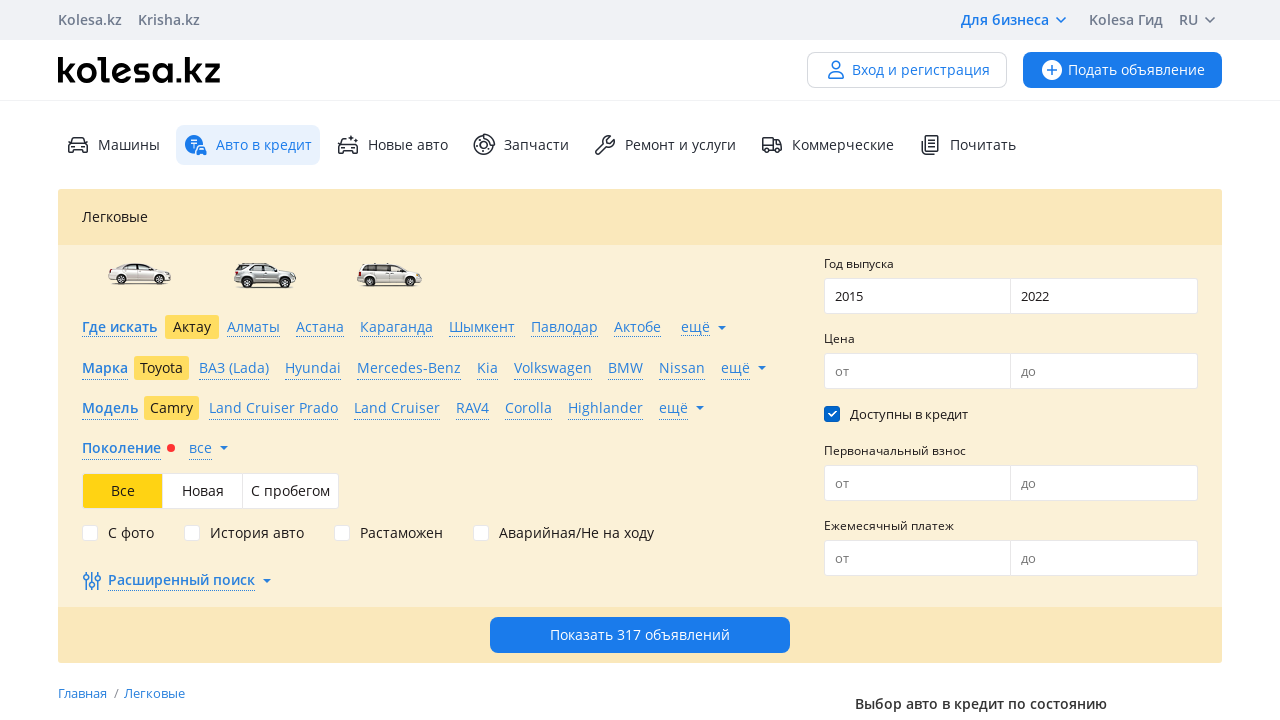